Creates a new paste on Pastebin by filling in the text area, selecting syntax highlighting and expiration options, entering a paste name, and submitting the form

Starting URL: https://pastebin.com/

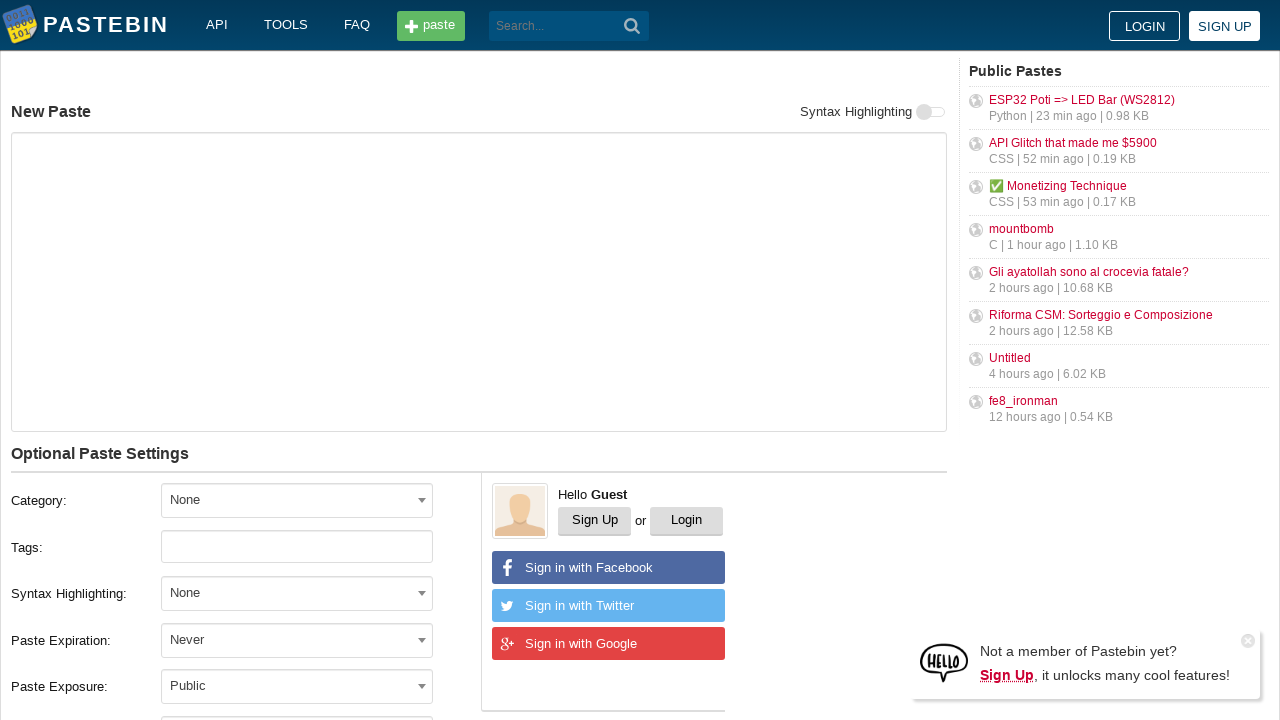

Filled paste text area with test content on textarea#postform-text
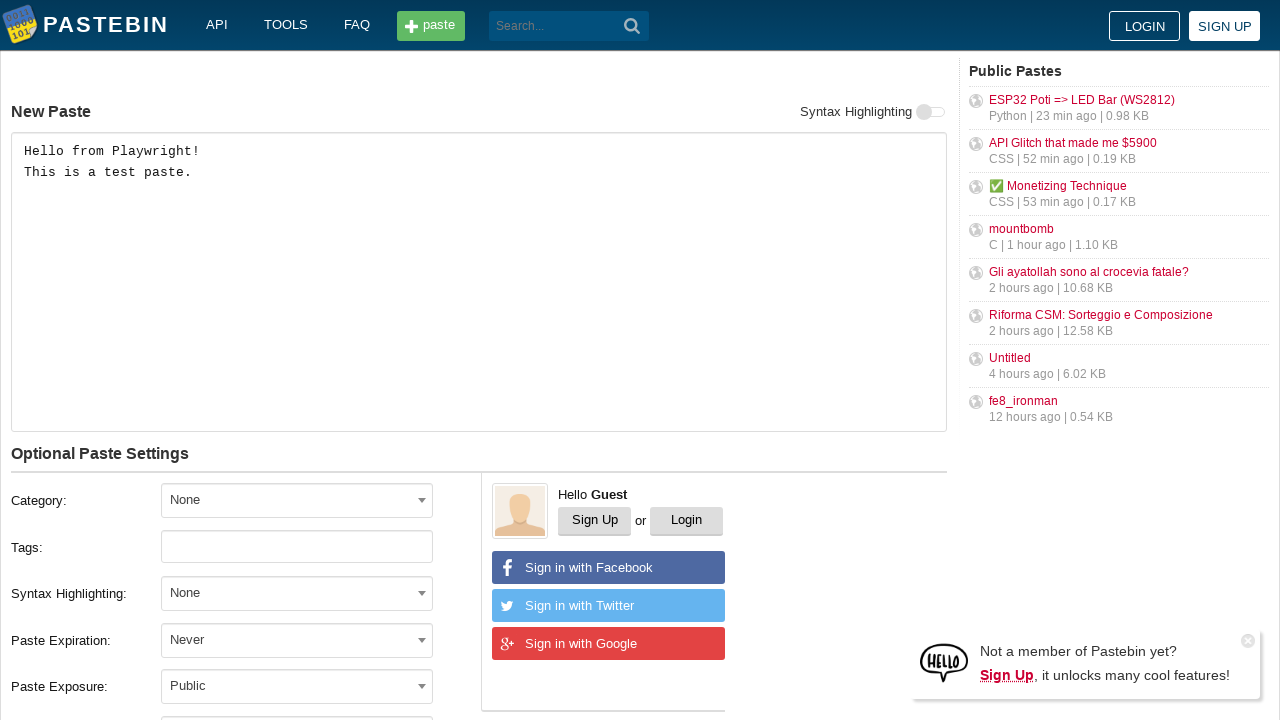

Clicked syntax highlighting dropdown at (297, 594) on xpath=//div[contains(@class, 'postform-format')]//*[@role='combobox']
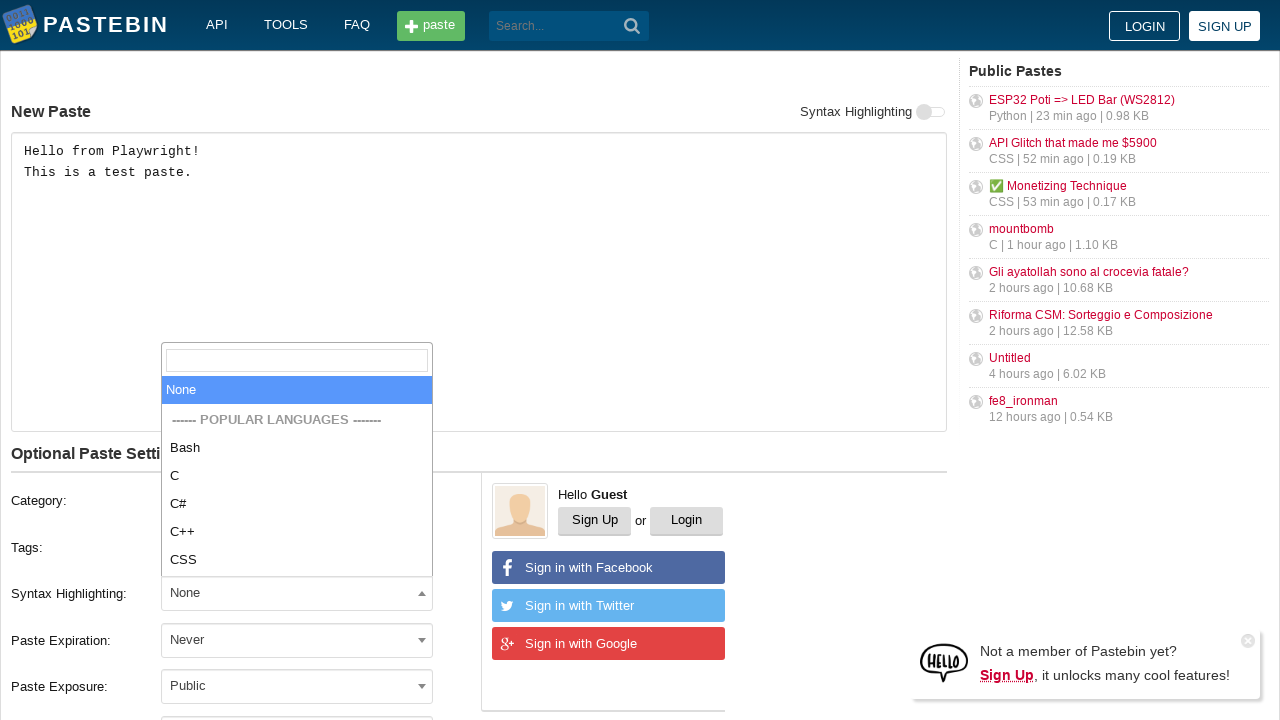

Selected Bash syntax highlighting at (297, 448) on xpath=//*[@role='group']//*[contains(text(),'Bash')]
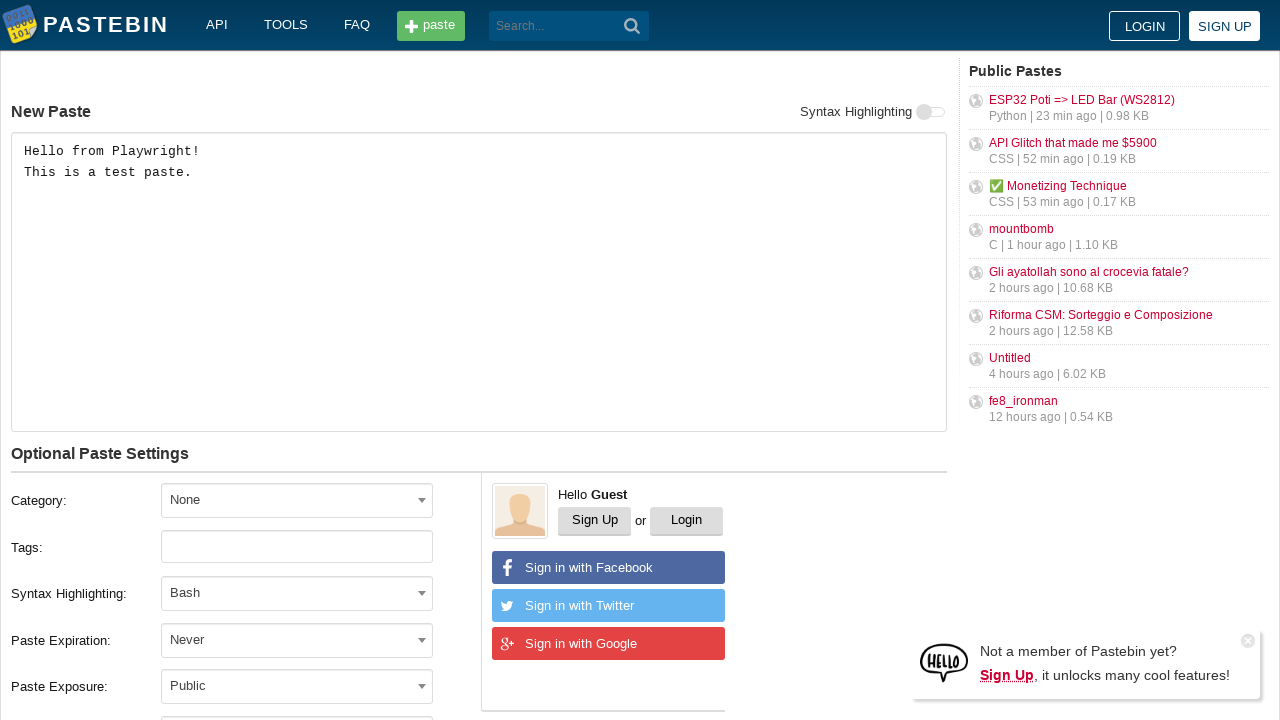

Clicked paste expiration dropdown at (297, 640) on xpath=//div[contains(@class, 'postform-expiration')]//*[@role='combobox']
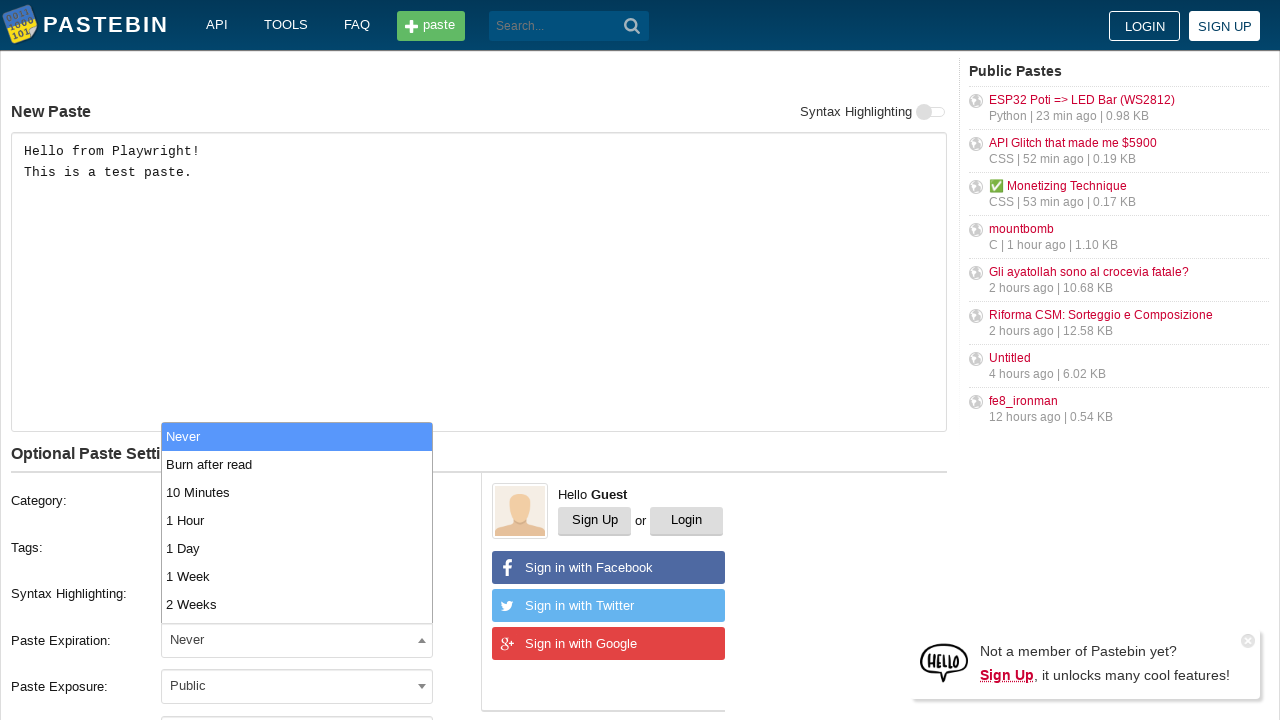

Selected 10 Minutes expiration option at (297, 492) on xpath=//*[@role='listbox']/*[contains(text(),'10 Minutes')]
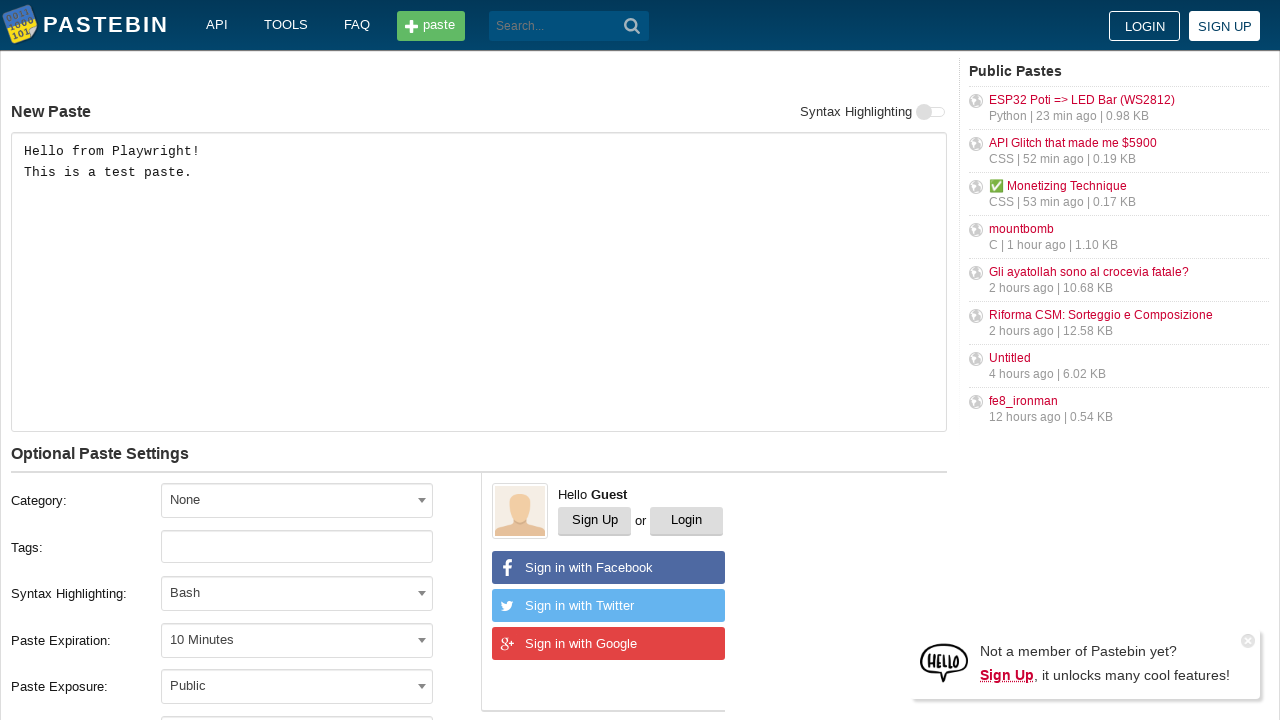

Entered paste name 'Test Paste from Automation' on #postform-name
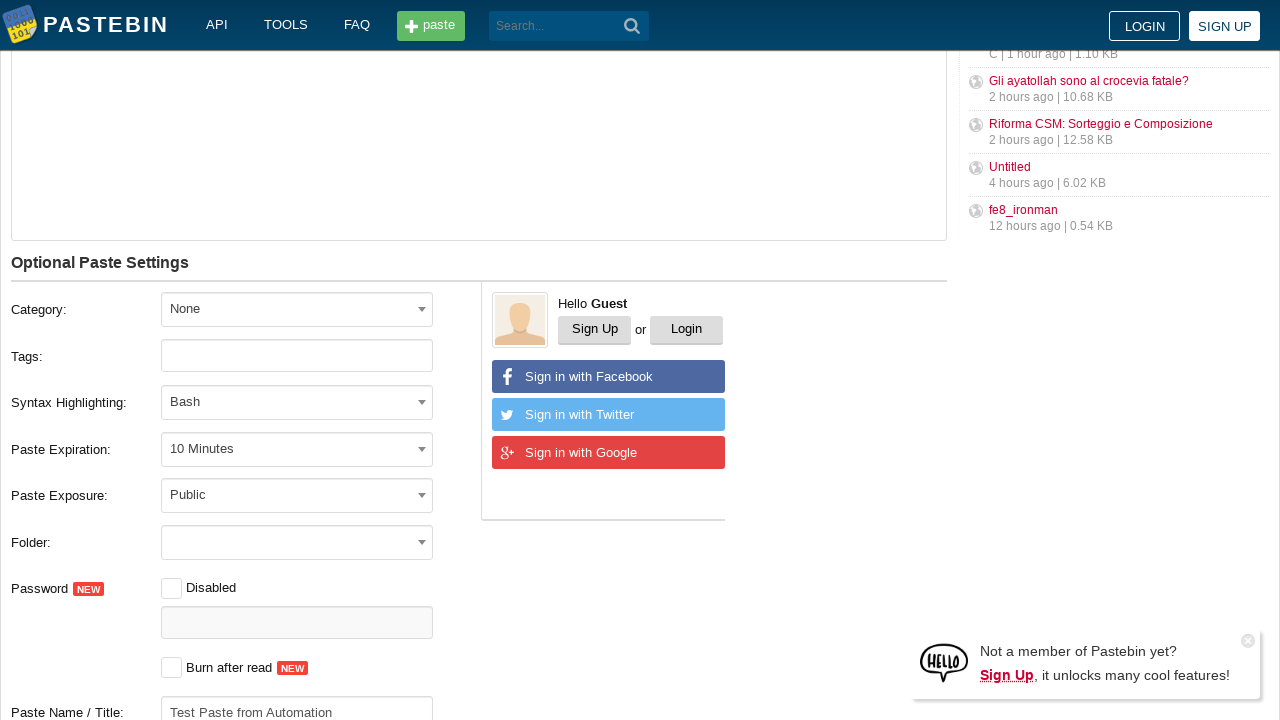

Clicked 'Create New Paste' button at (240, 400) on xpath=//button[contains(text(),'Create New Paste')]
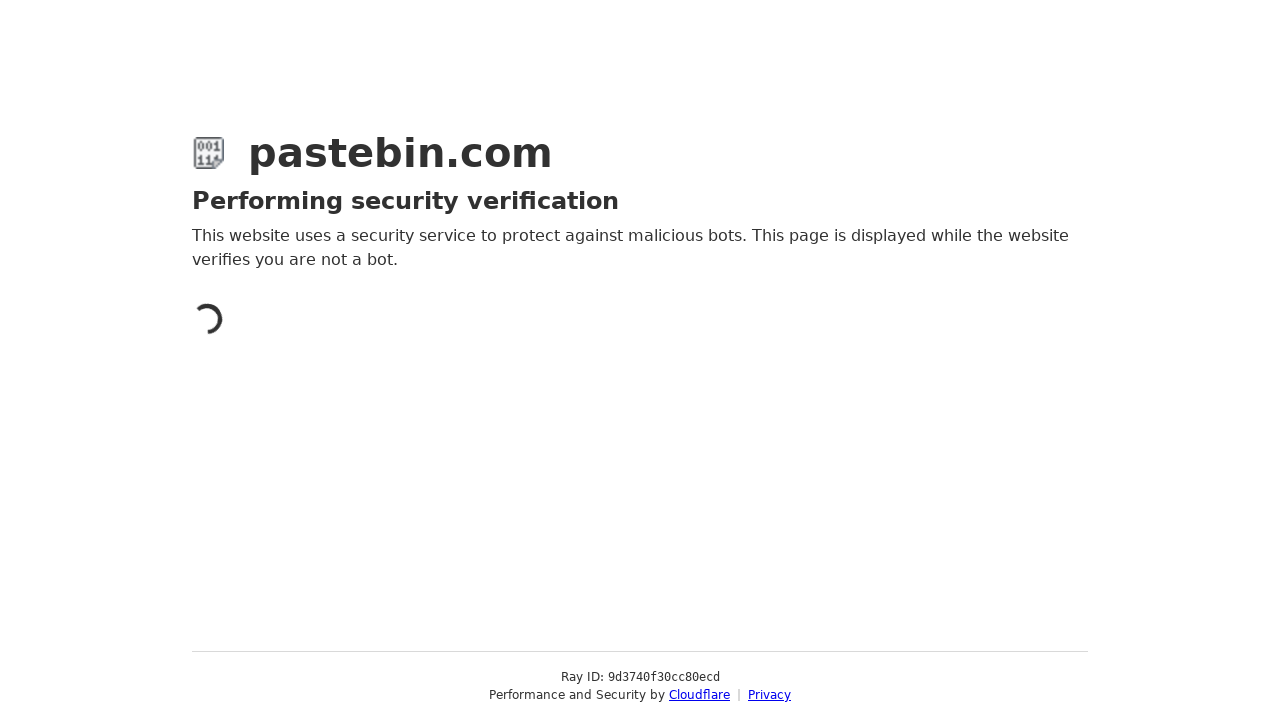

Waited for page to finish loading after paste creation
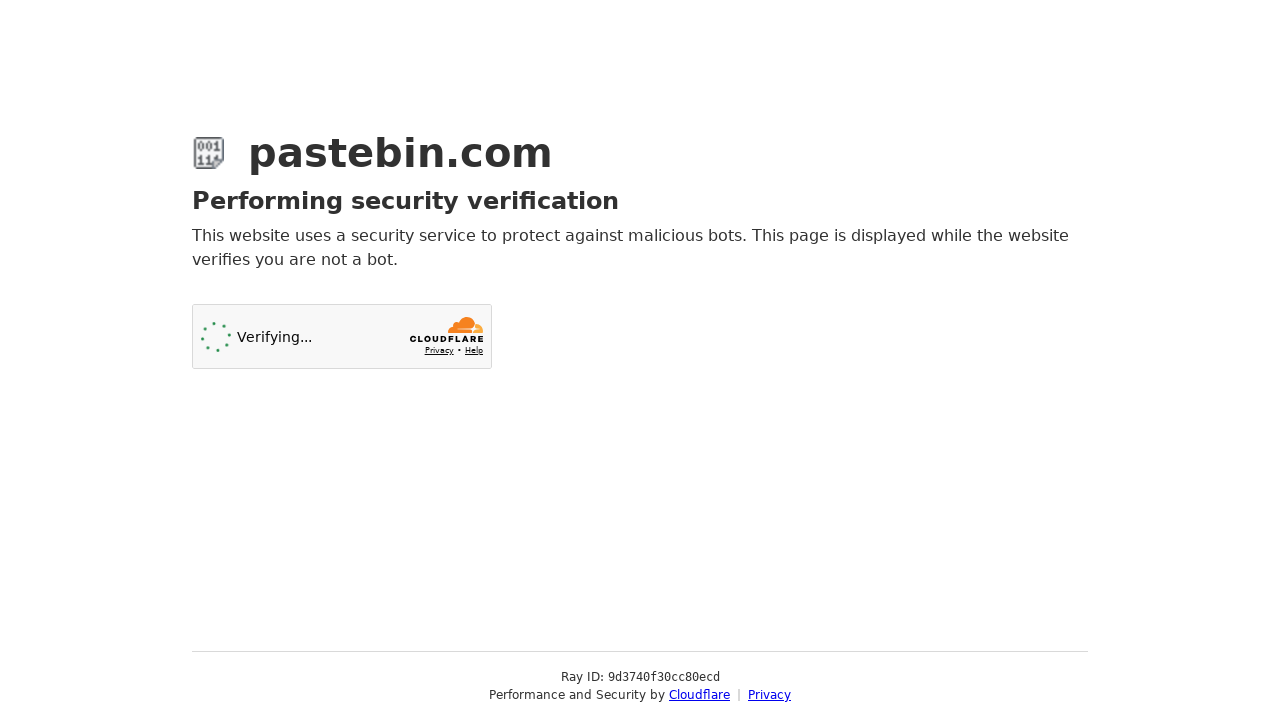

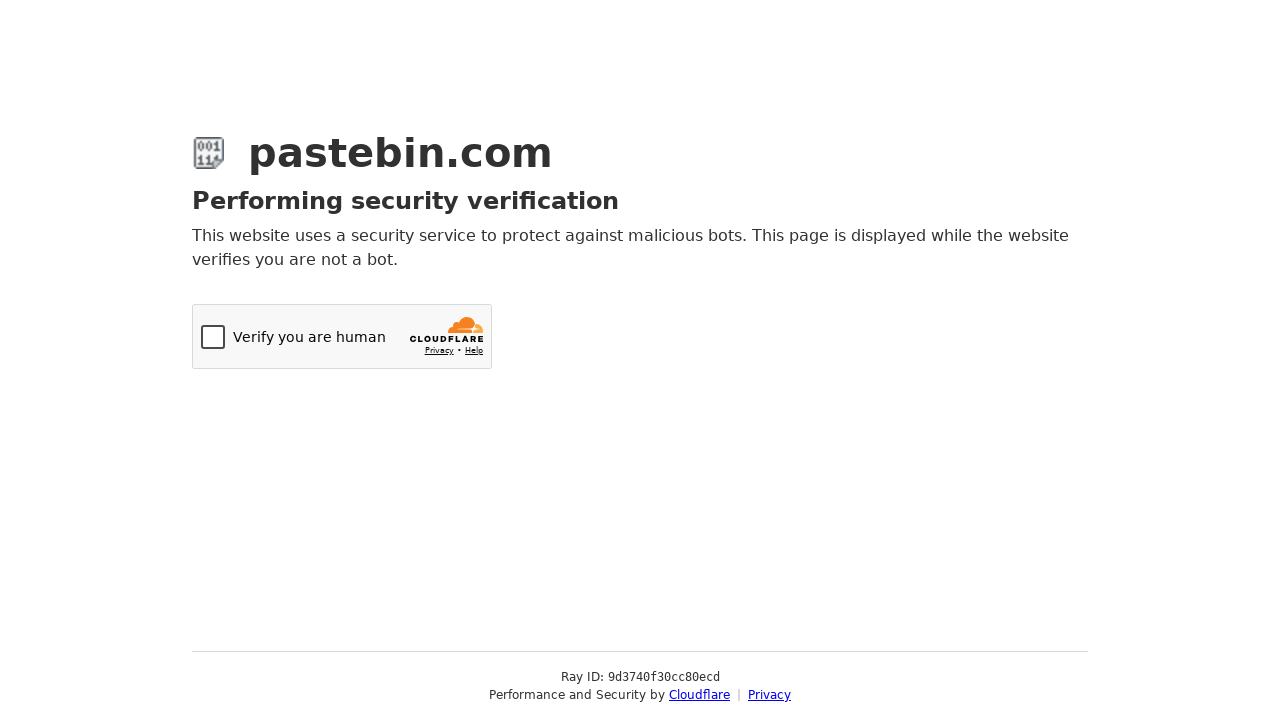